Tests that entered text is trimmed when saving edits

Starting URL: https://demo.playwright.dev/todomvc

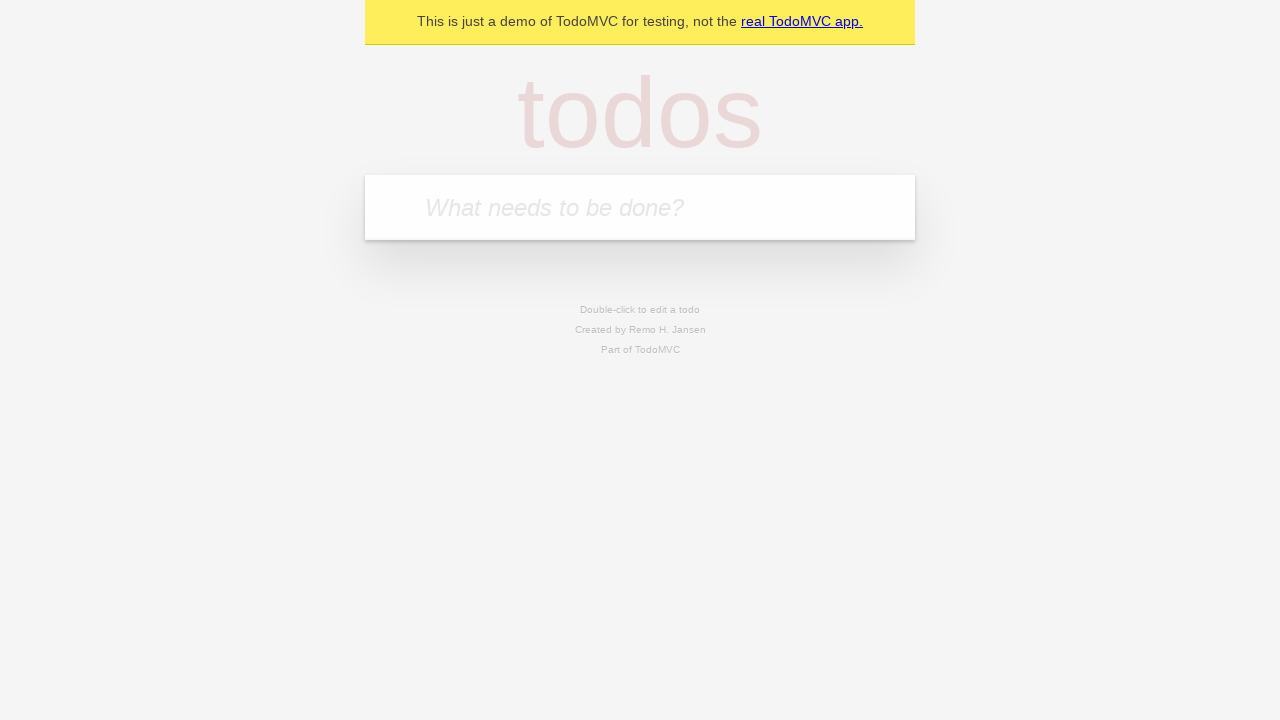

Filled todo input with 'buy some cheese' on internal:attr=[placeholder="What needs to be done?"i]
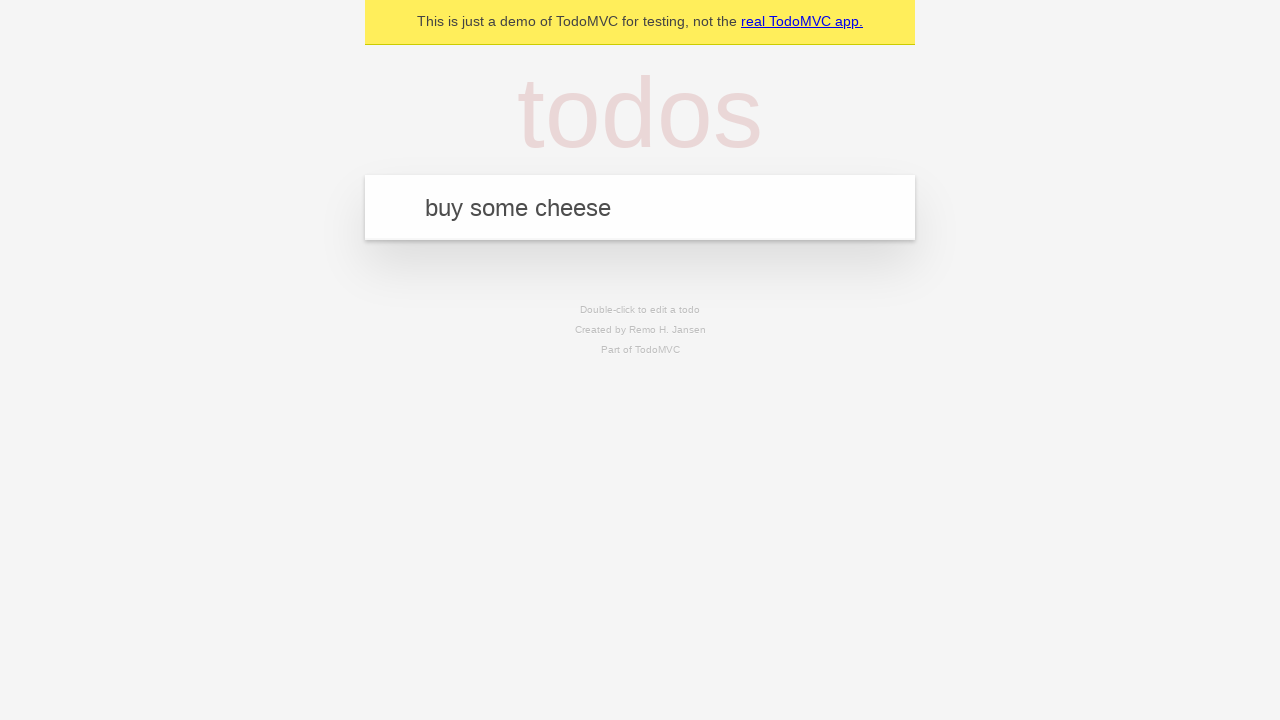

Pressed Enter to create first todo on internal:attr=[placeholder="What needs to be done?"i]
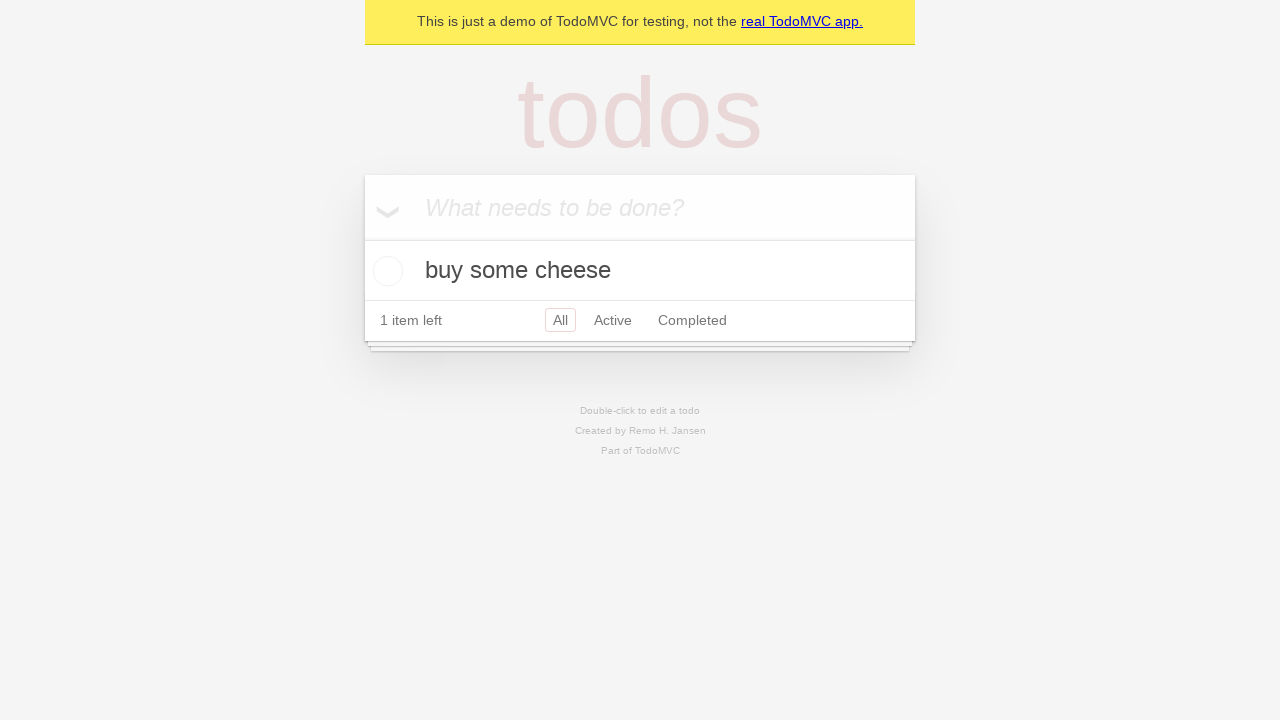

Filled todo input with 'feed the cat' on internal:attr=[placeholder="What needs to be done?"i]
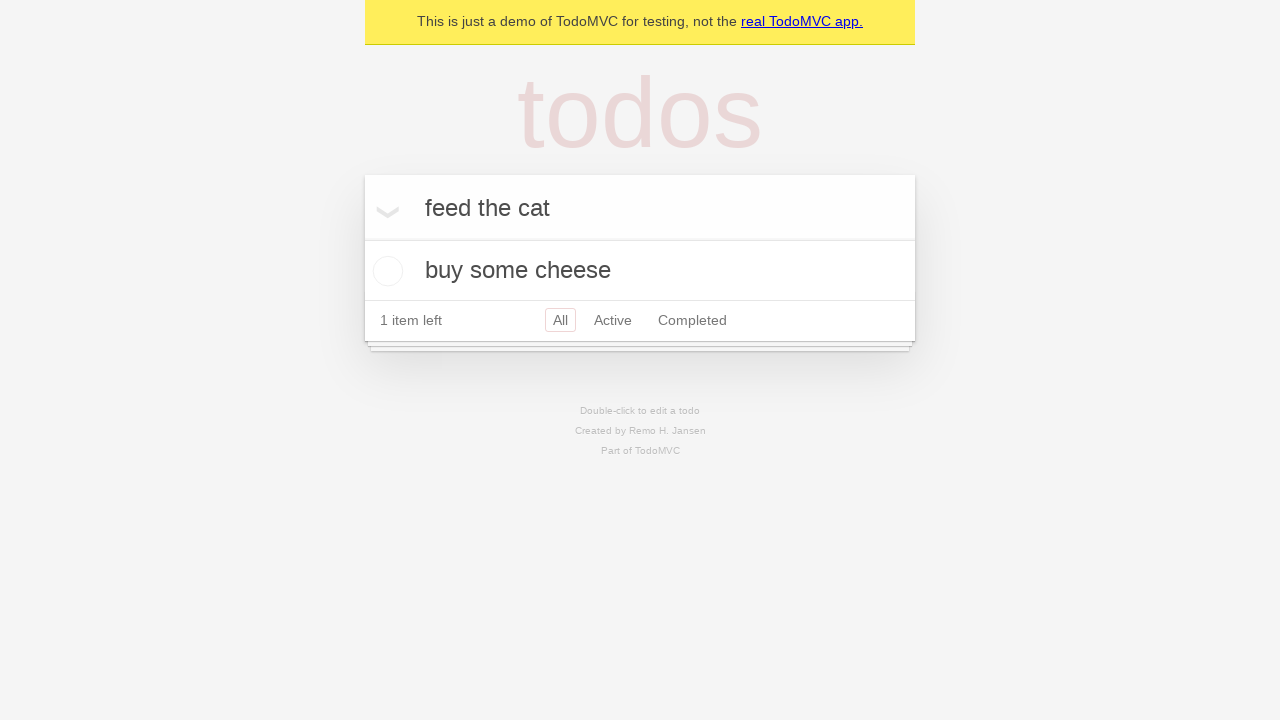

Pressed Enter to create second todo on internal:attr=[placeholder="What needs to be done?"i]
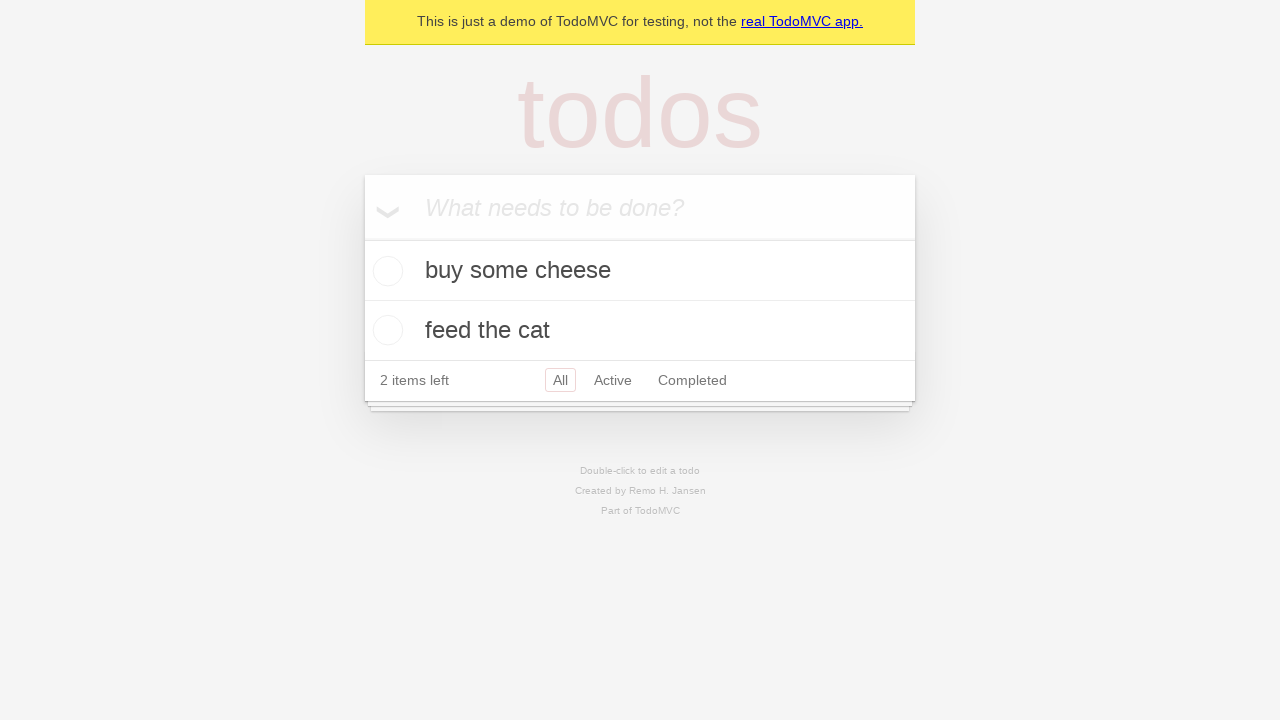

Filled todo input with 'book a doctors appointment' on internal:attr=[placeholder="What needs to be done?"i]
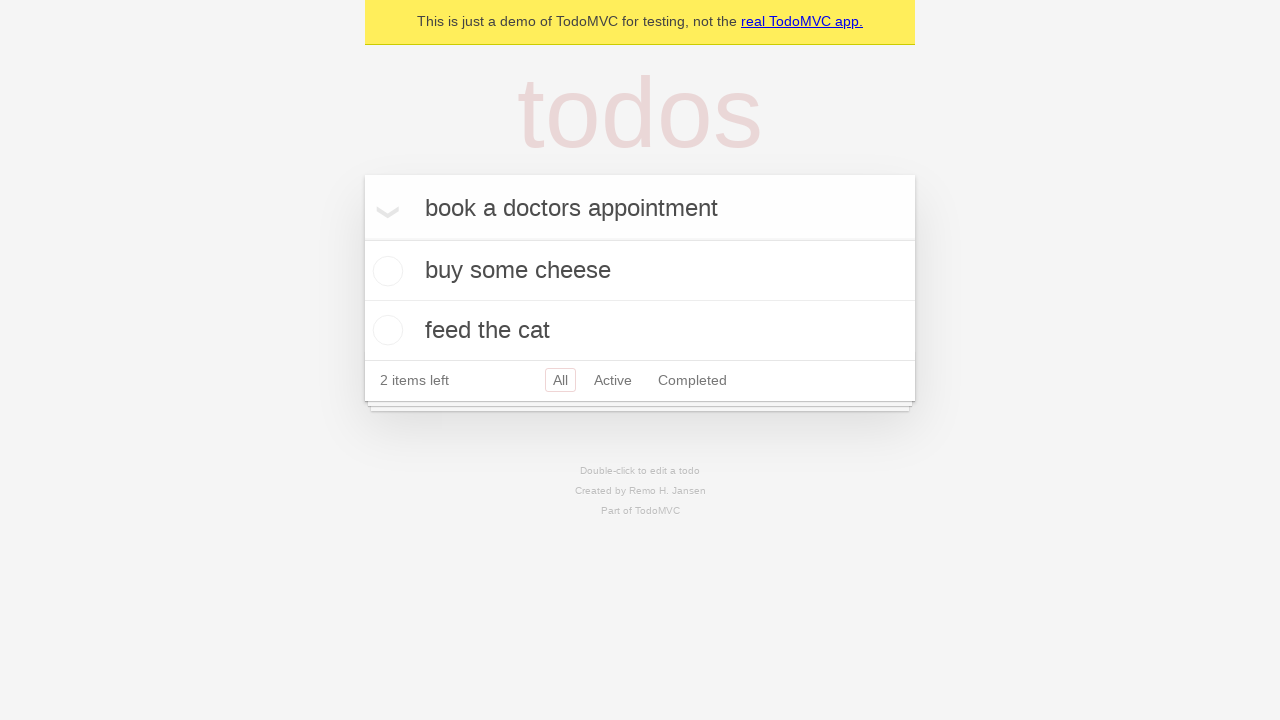

Pressed Enter to create third todo on internal:attr=[placeholder="What needs to be done?"i]
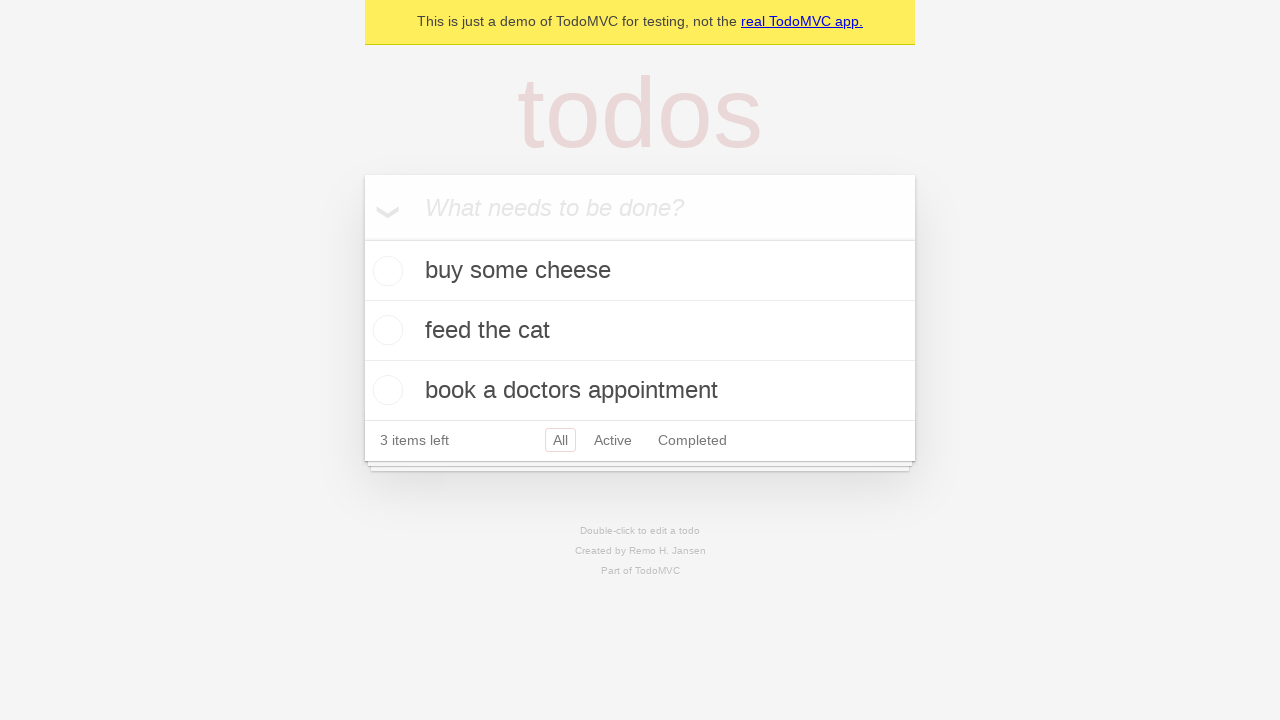

Double-clicked second todo item to enter edit mode at (640, 331) on internal:testid=[data-testid="todo-item"s] >> nth=1
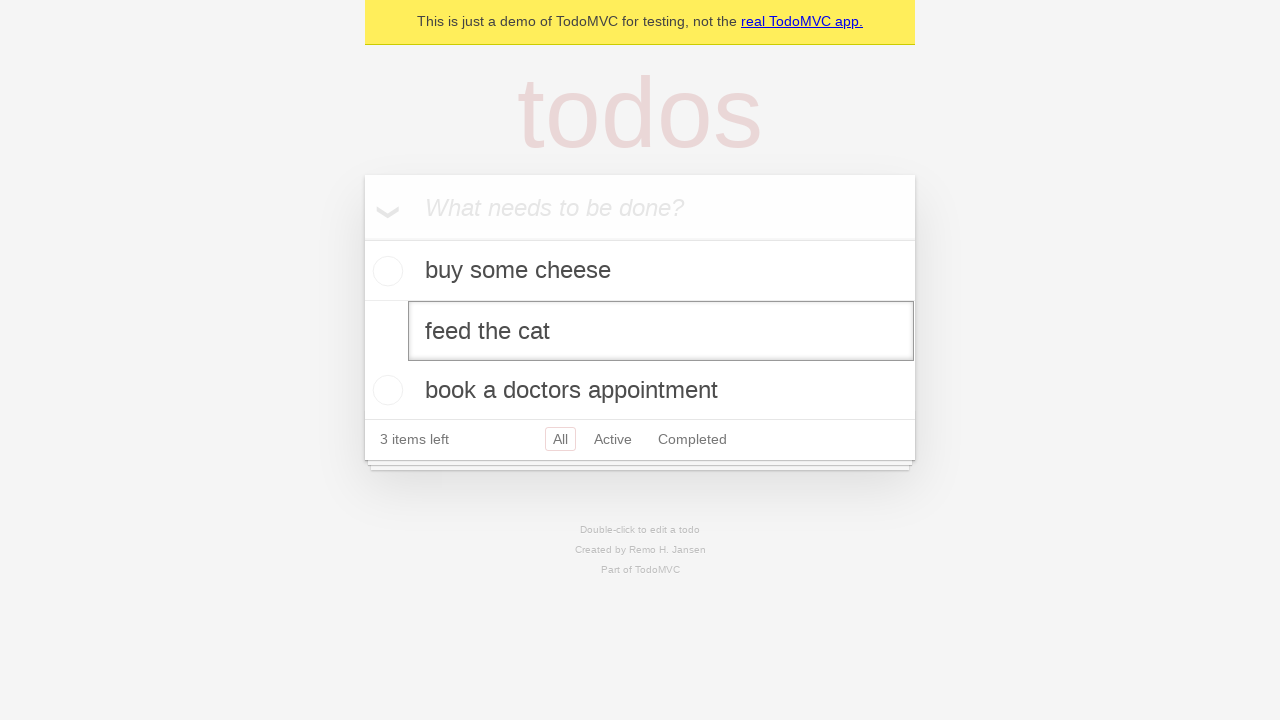

Filled edit textbox with text containing leading and trailing spaces on internal:testid=[data-testid="todo-item"s] >> nth=1 >> internal:role=textbox[nam
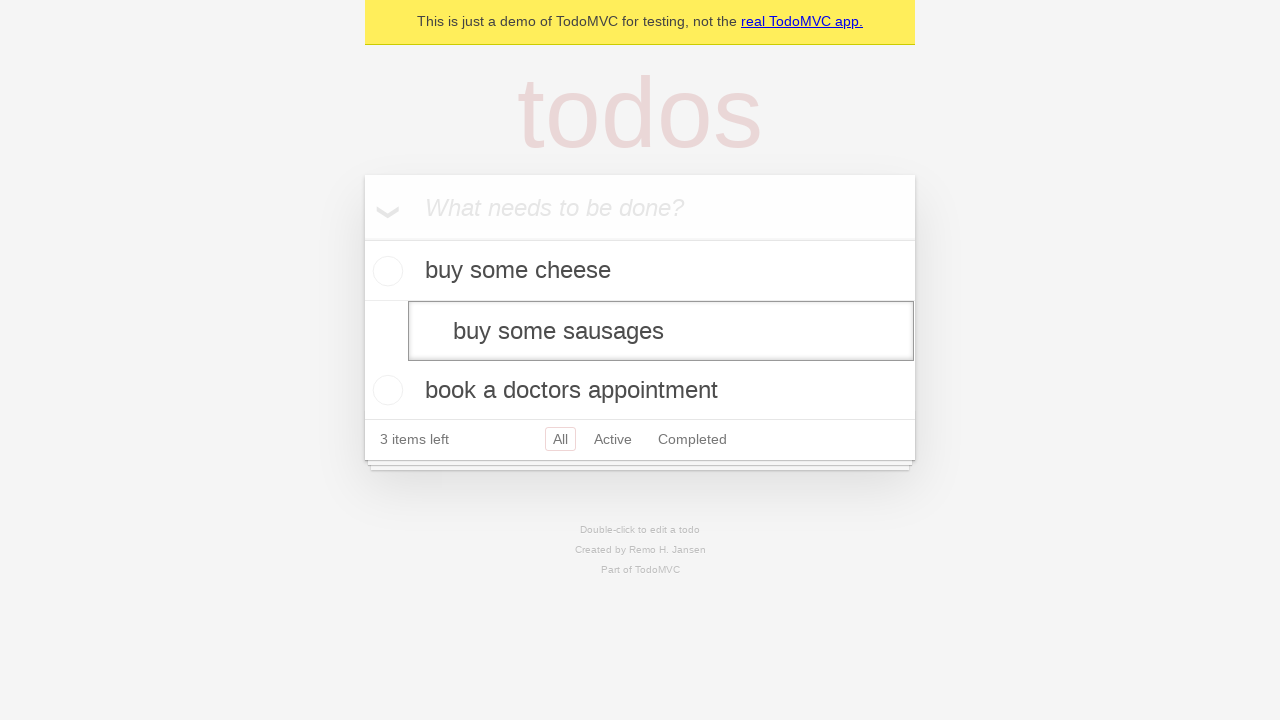

Pressed Enter to save edited todo, text should be trimmed on internal:testid=[data-testid="todo-item"s] >> nth=1 >> internal:role=textbox[nam
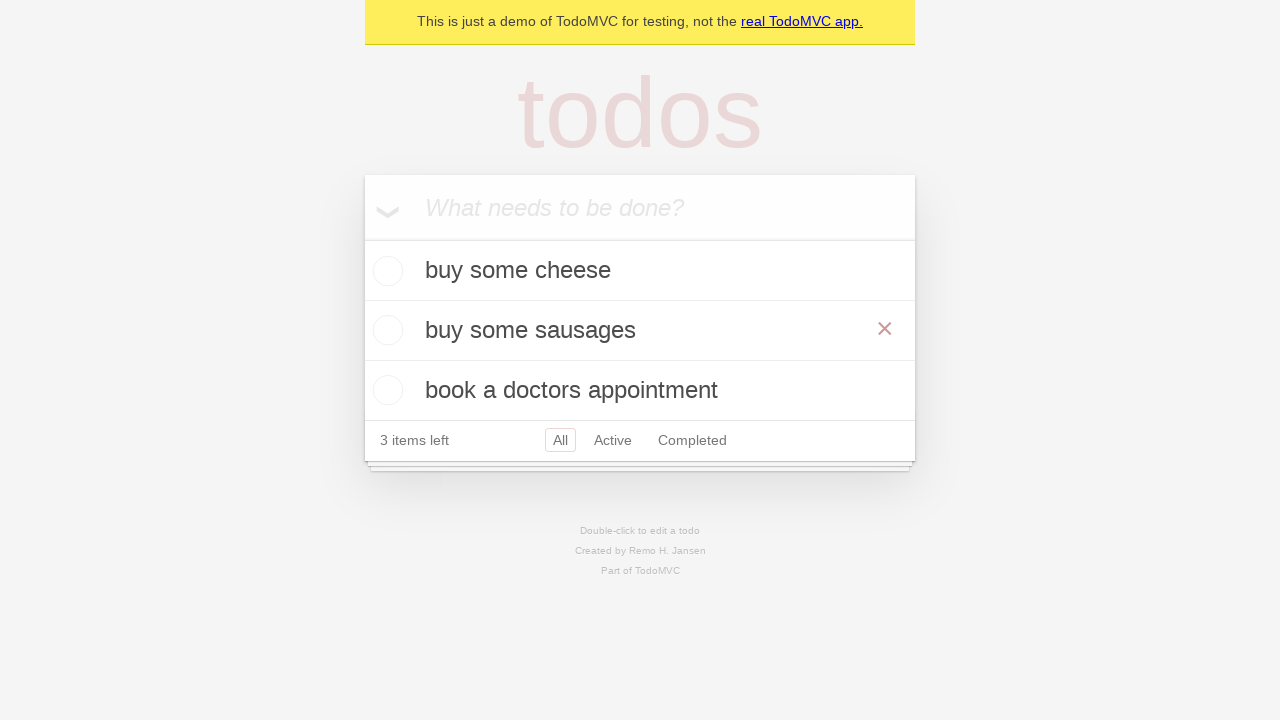

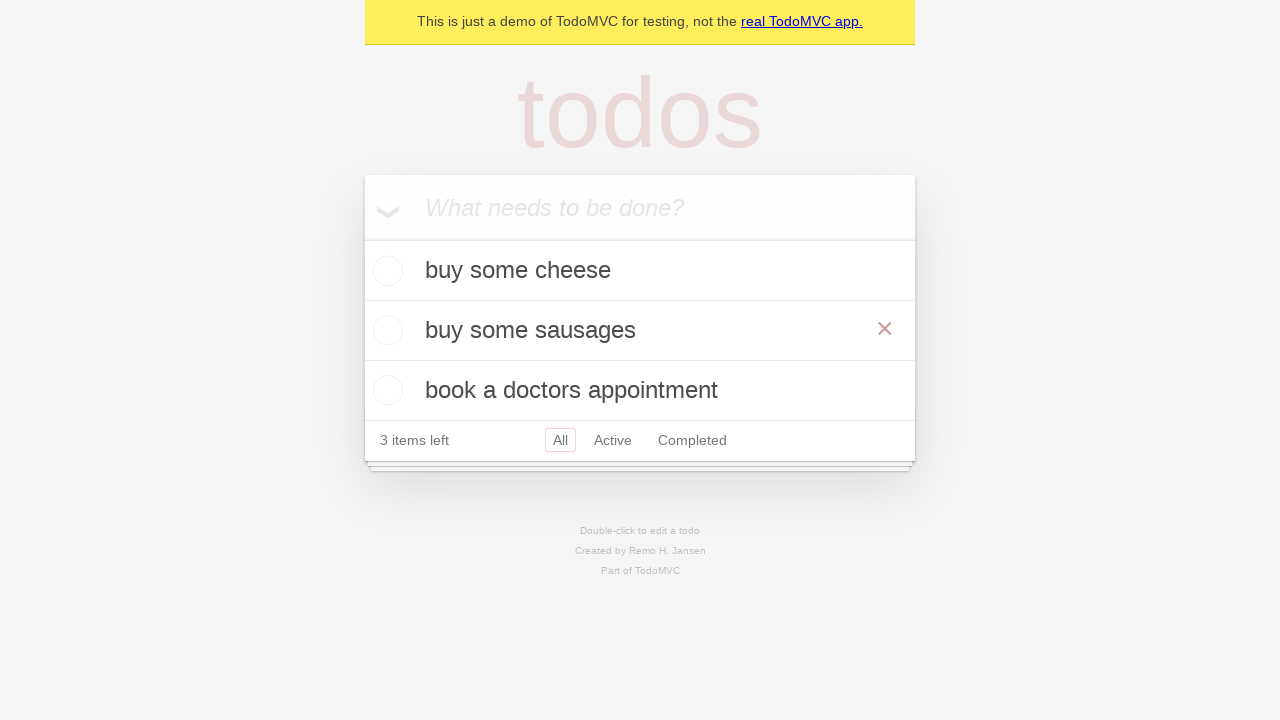